Tests completing a task in TodoMVC by creating a new task, then clicking the toggle checkbox to mark it as complete, and verifying the task shows as completed.

Starting URL: https://todomvc.com/examples/react/dist/#/

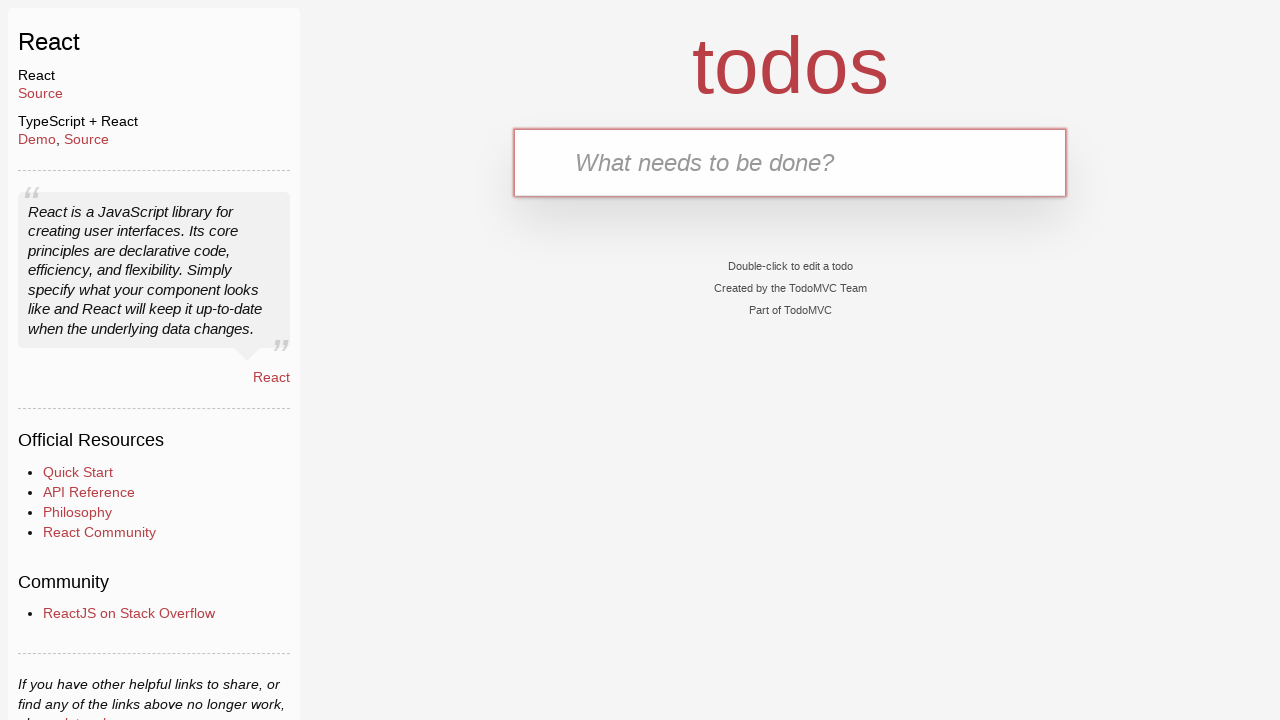

Filled new task input with 'example test task 123' on [class="new-todo"]
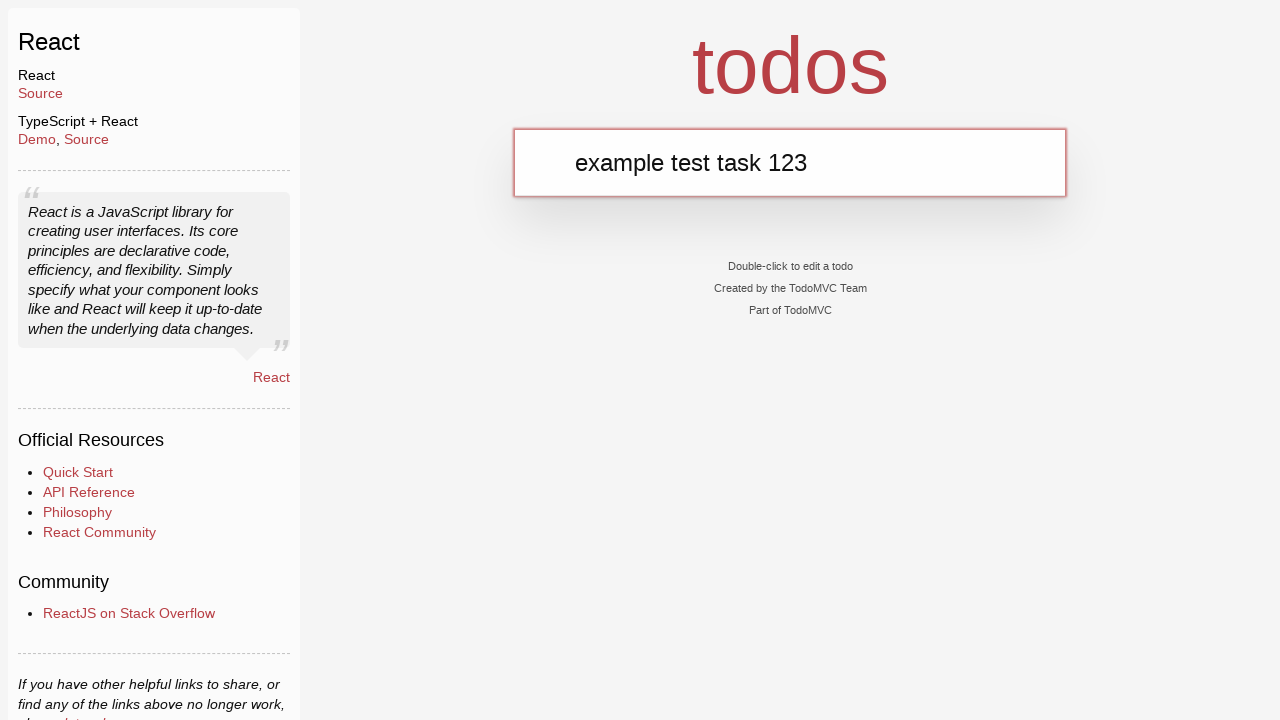

Pressed Enter to create the new task on [class="new-todo"]
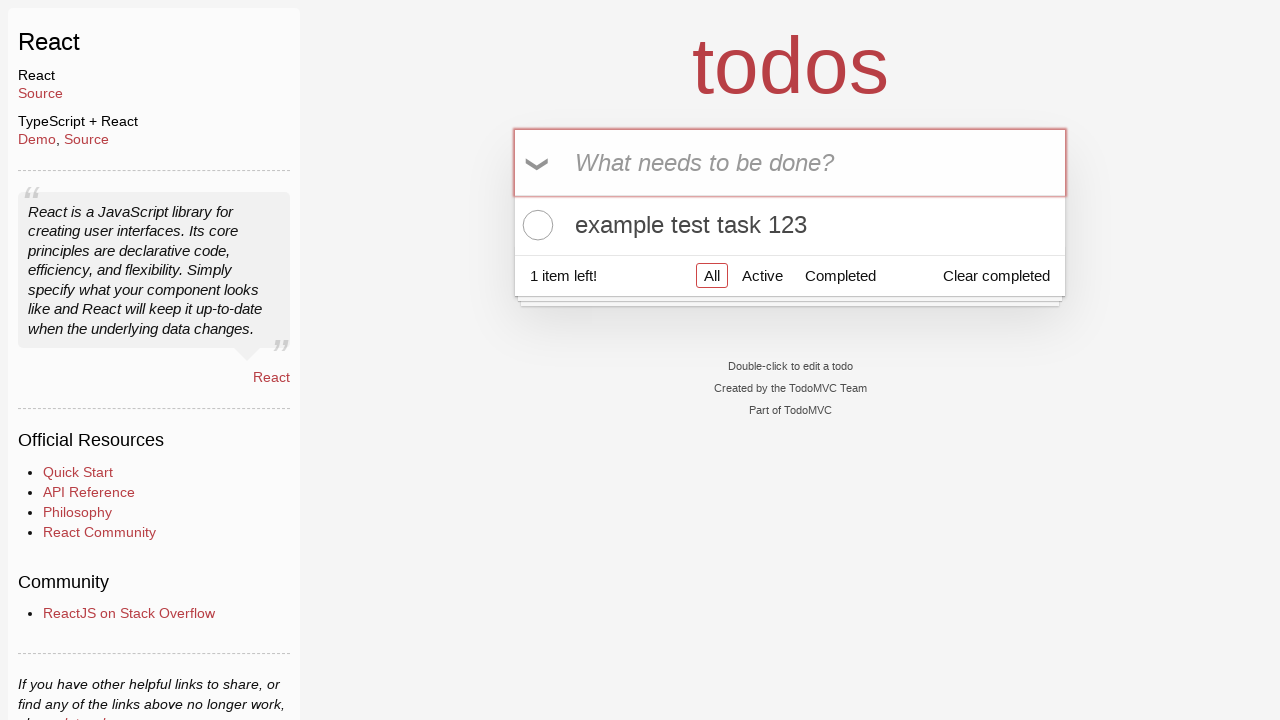

Task label appeared on the page
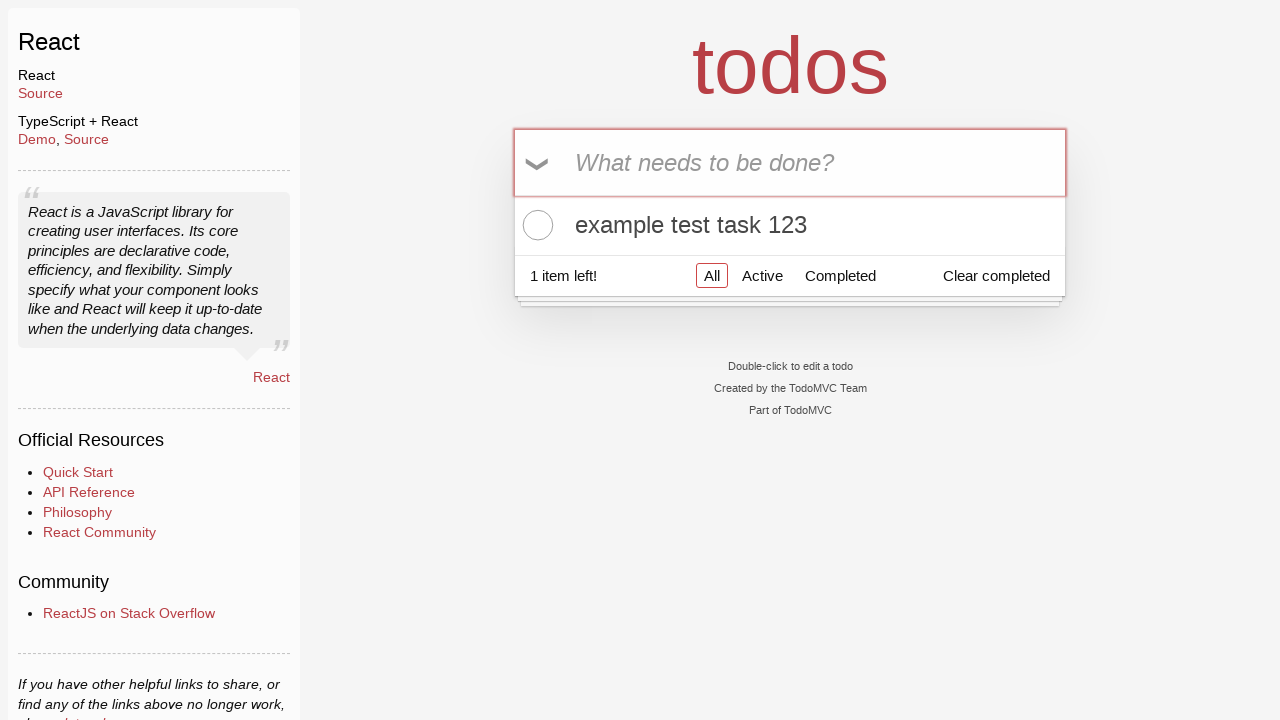

Clicked the toggle checkbox to mark task as complete at (535, 225) on [class="toggle"]
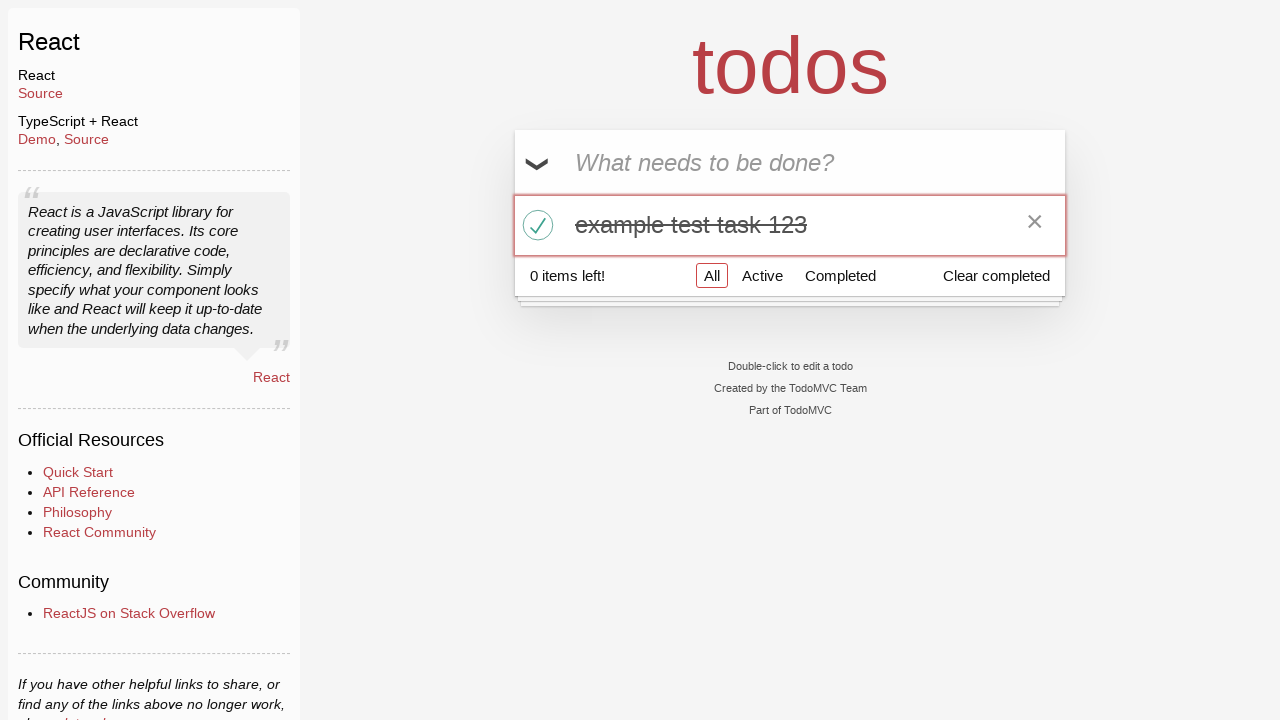

Verified that the task is marked as completed
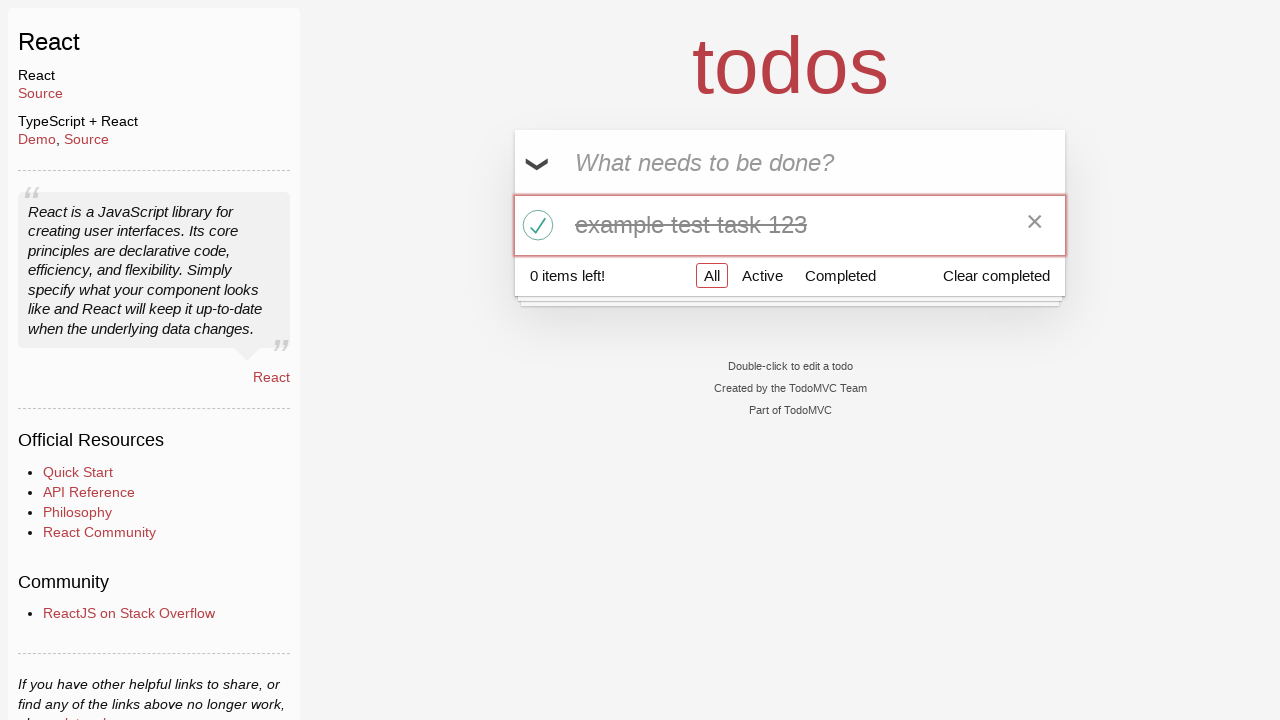

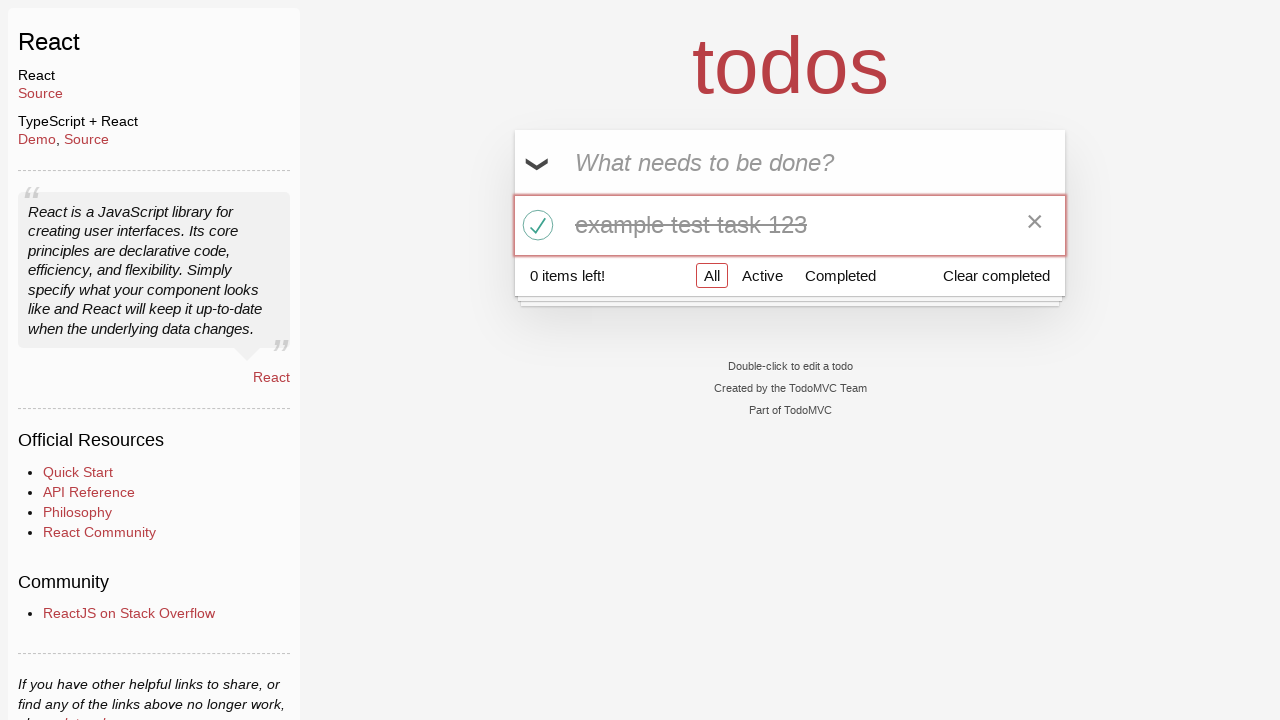